Tests ReactJS Semantic UI dropdown by selecting different friend names (Elliot Fu, Justen Kitsune, Jenny Hess) and verifying the selection.

Starting URL: https://react.semantic-ui.com/maximize/dropdown-example-selection/

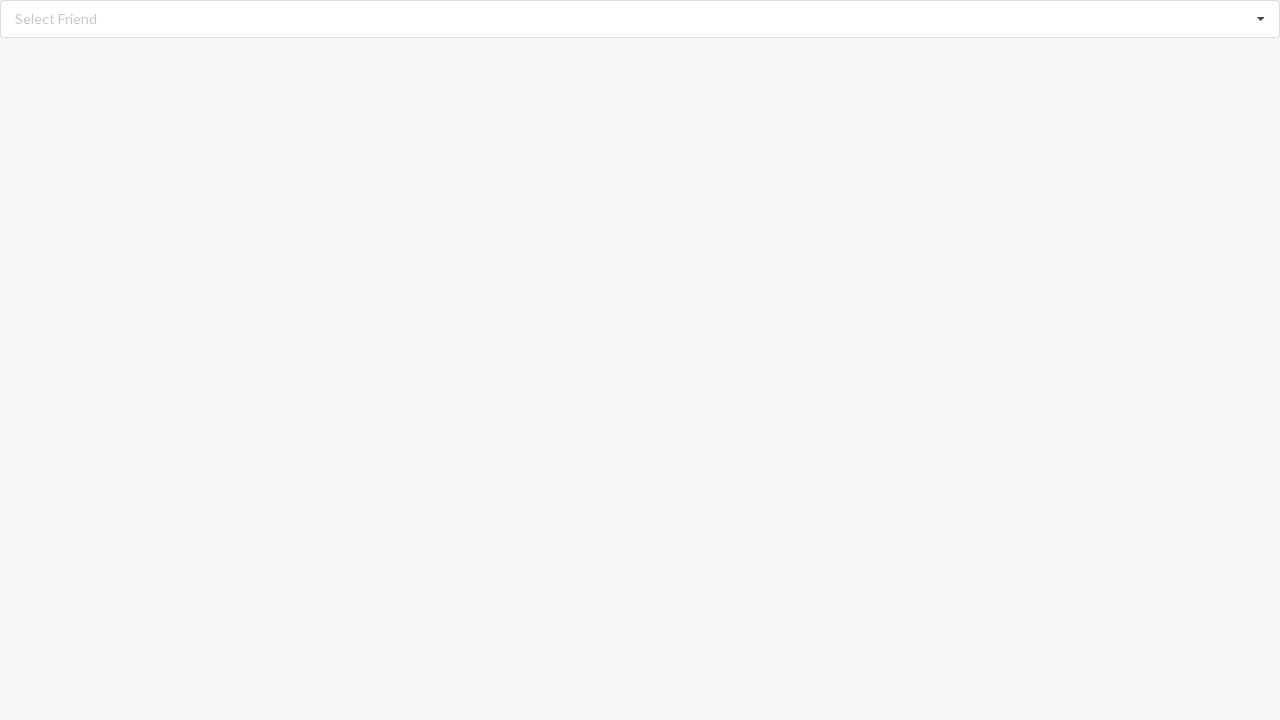

Clicked dropdown icon to open friend selection menu at (1261, 19) on i.dropdown.icon
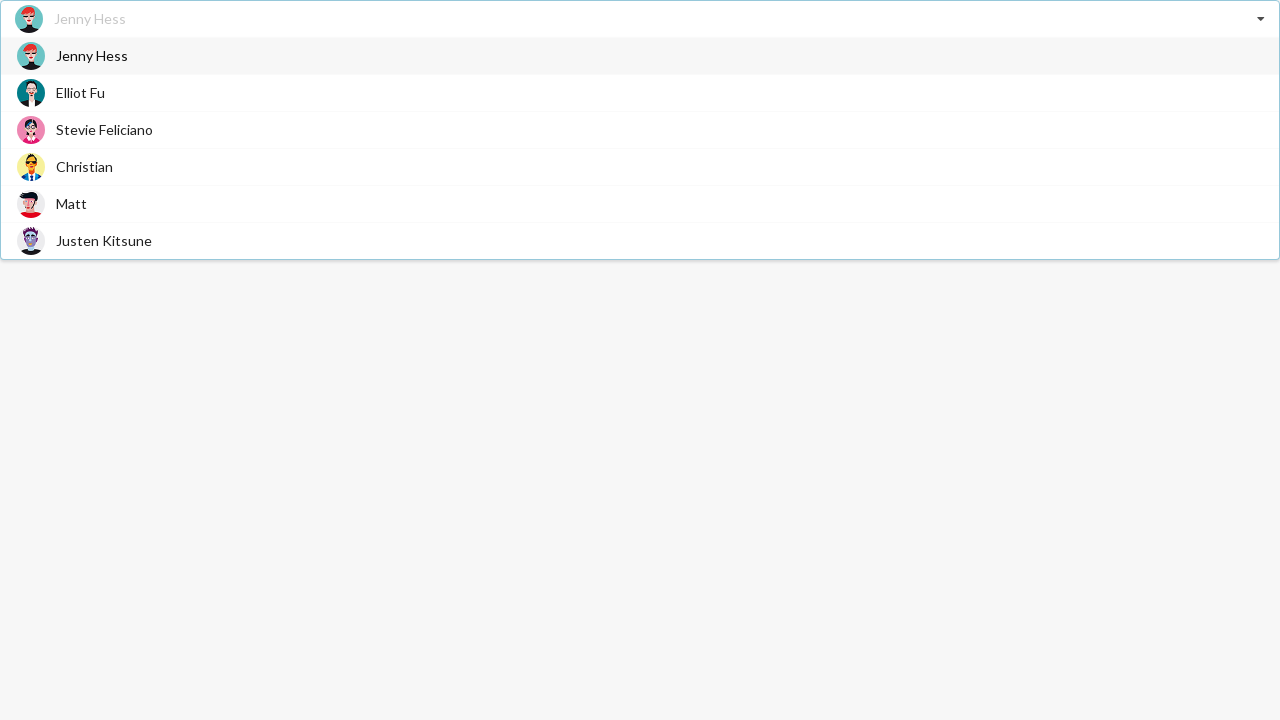

Dropdown menu items loaded
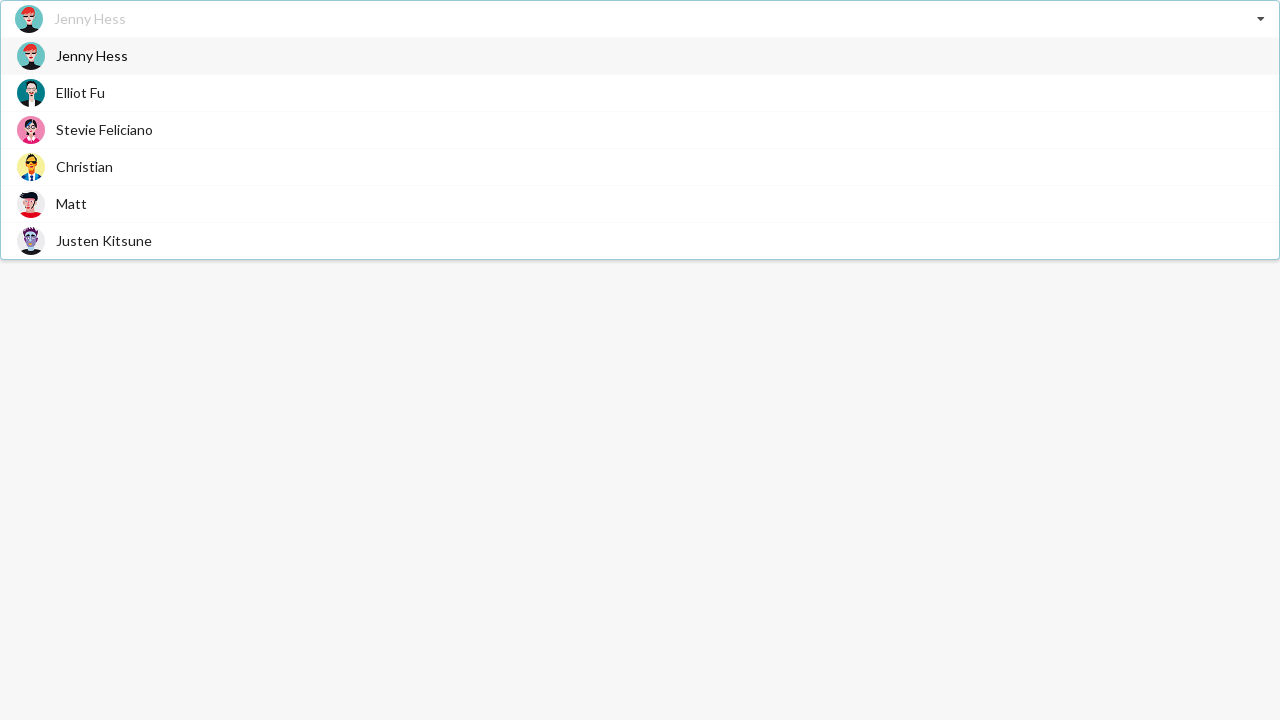

Selected 'Elliot Fu' from dropdown at (80, 92) on div.item span:has-text('Elliot Fu')
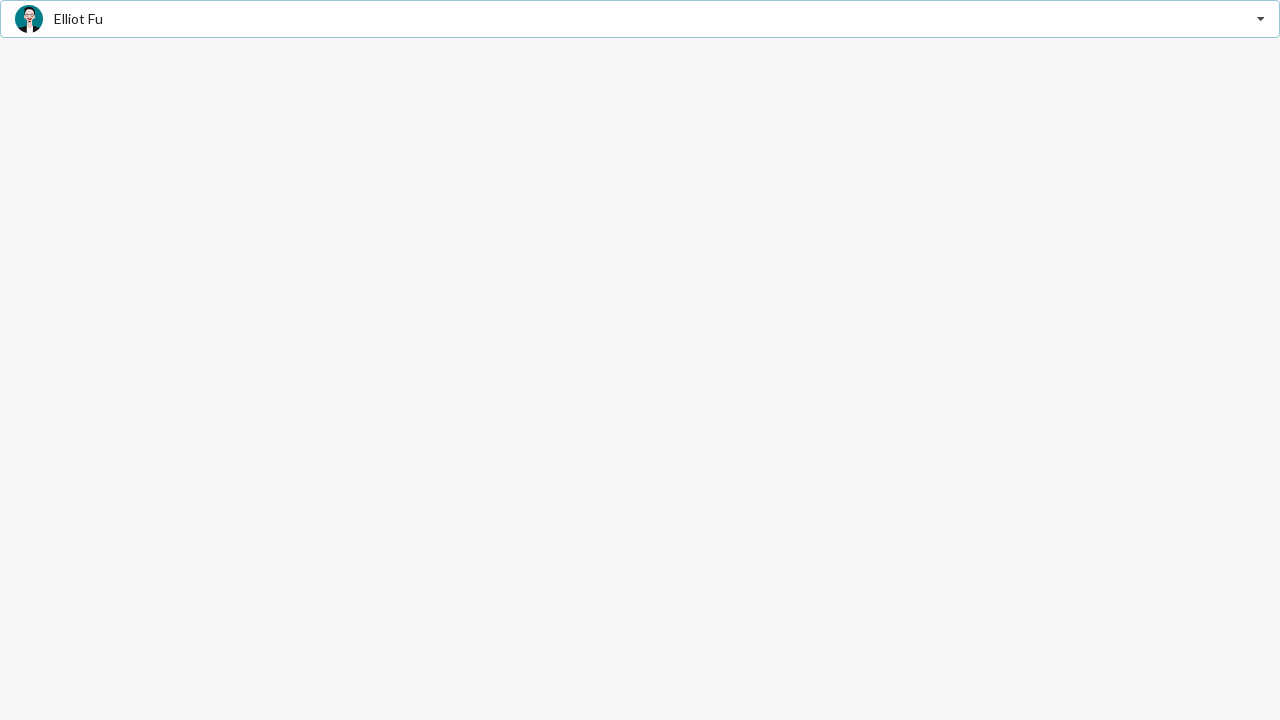

Verified 'Elliot Fu' is displayed as selected value
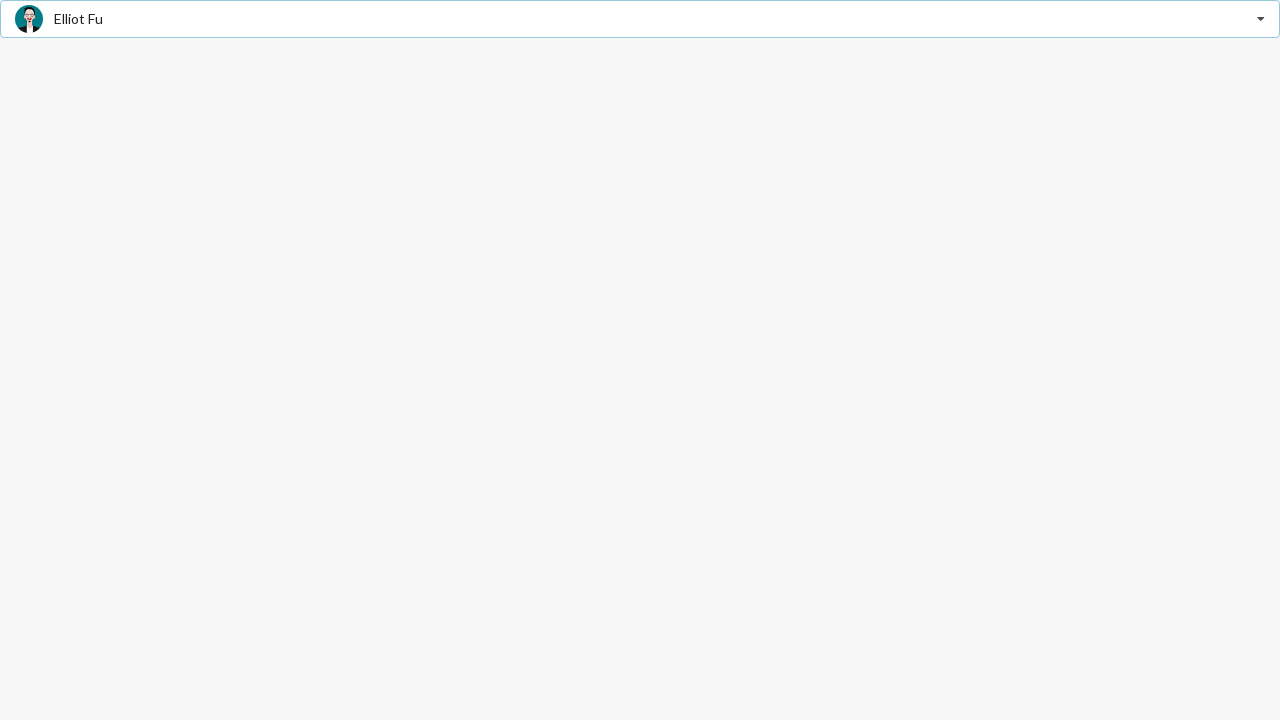

Clicked dropdown icon to open friend selection menu at (1261, 19) on i.dropdown.icon
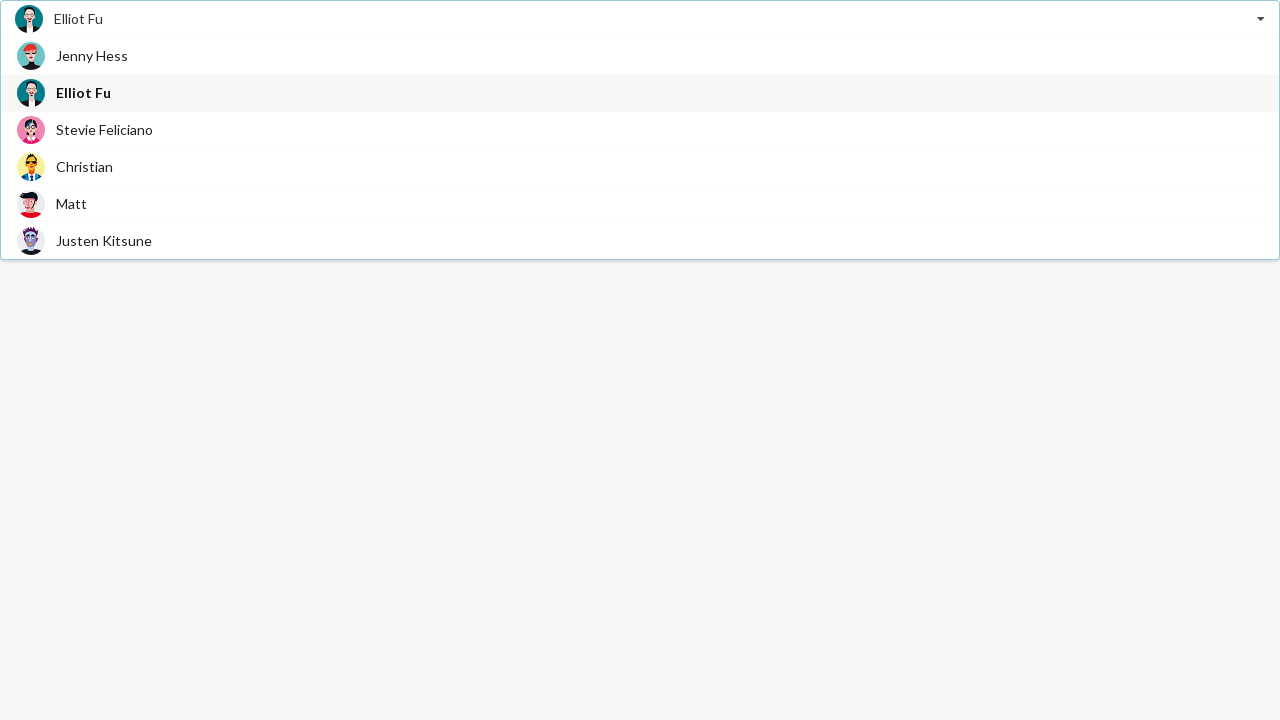

Dropdown menu items loaded
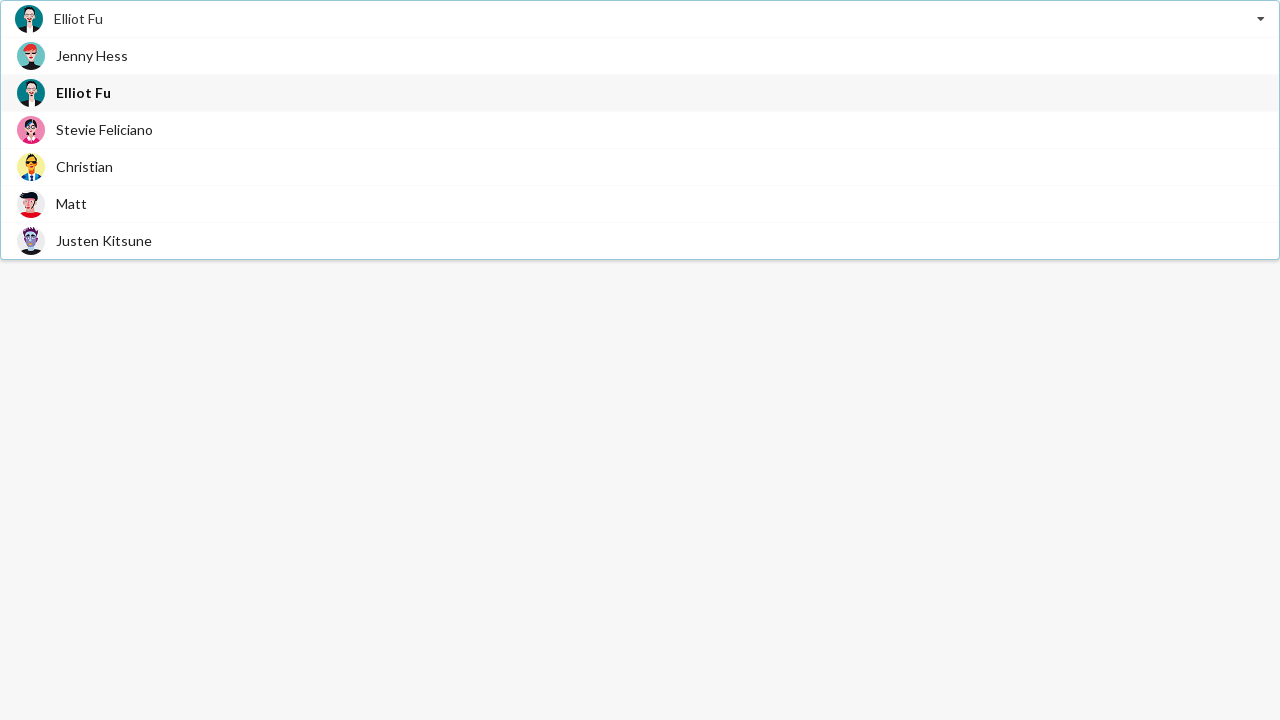

Selected 'Justen Kitsune' from dropdown at (104, 240) on div.item span:has-text('Justen Kitsune')
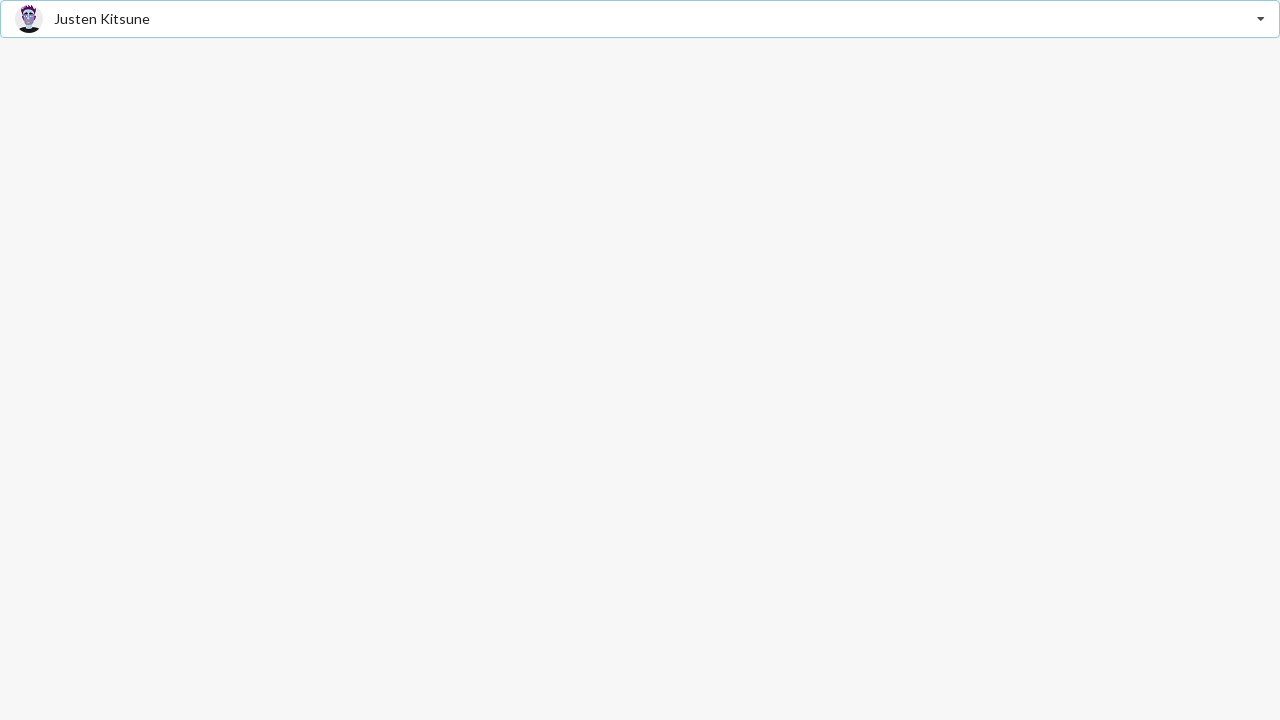

Verified 'Justen Kitsune' is displayed as selected value
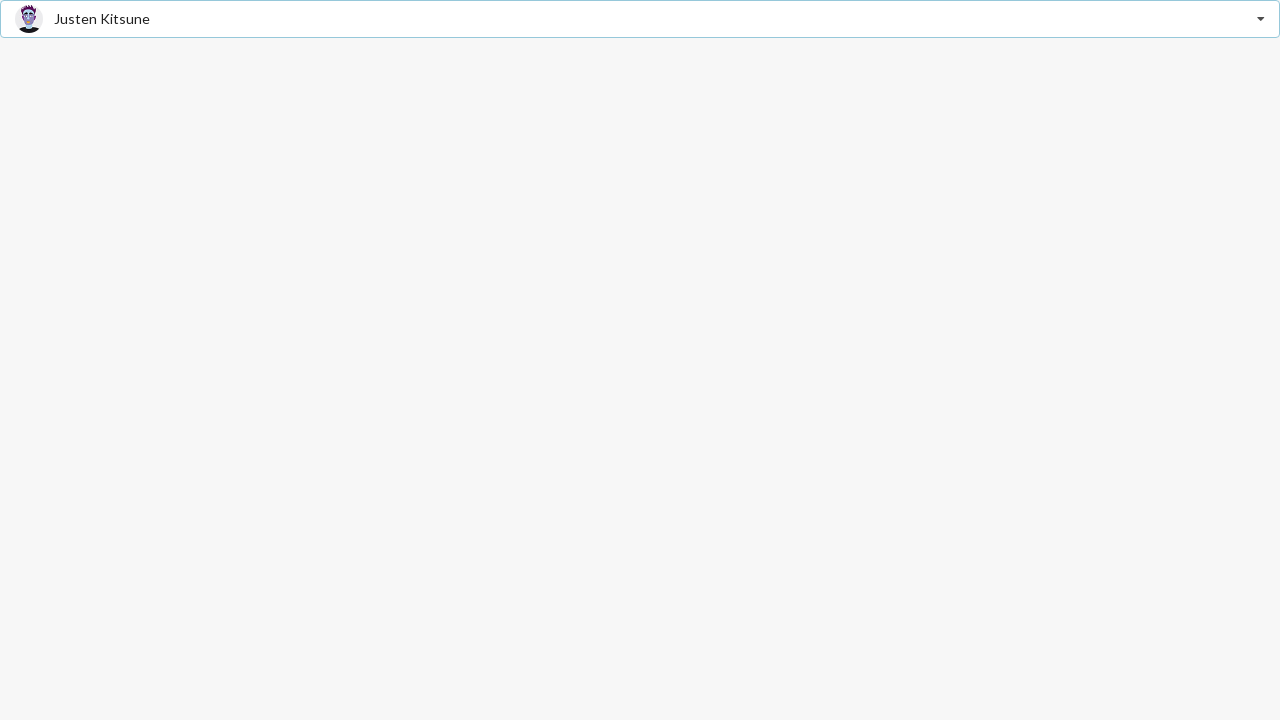

Clicked dropdown icon to open friend selection menu at (1261, 19) on i.dropdown.icon
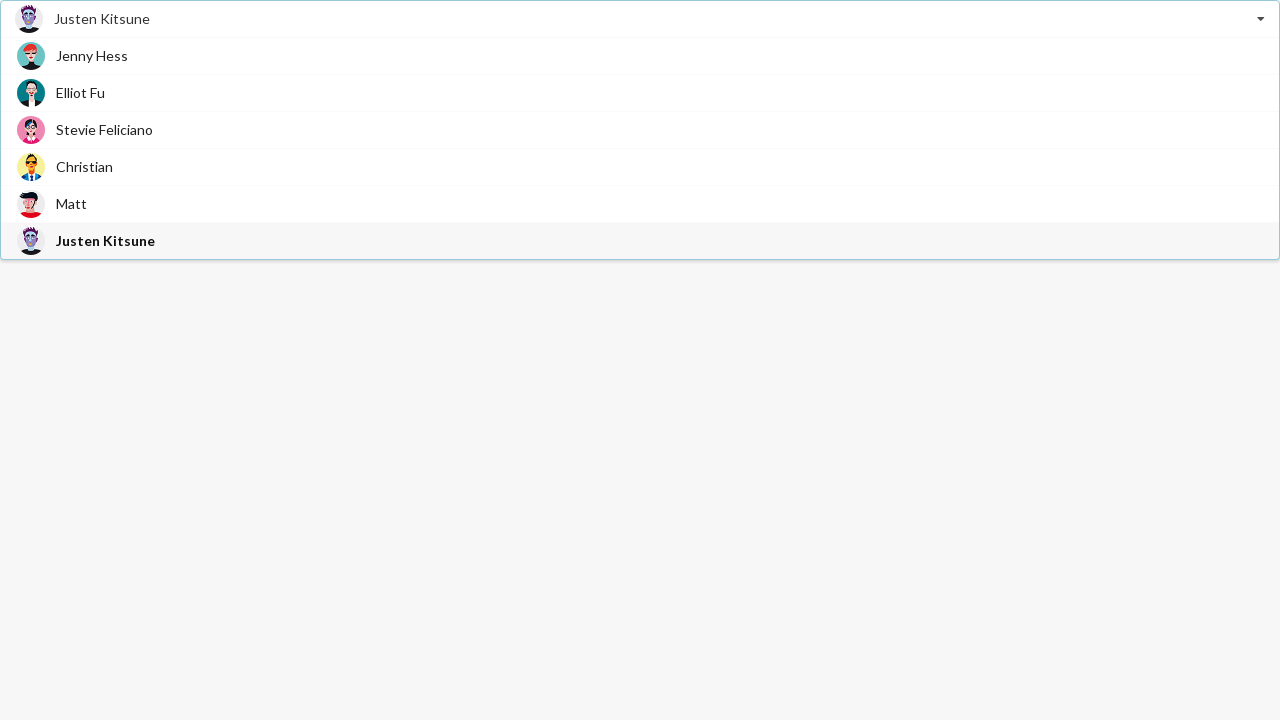

Dropdown menu items loaded
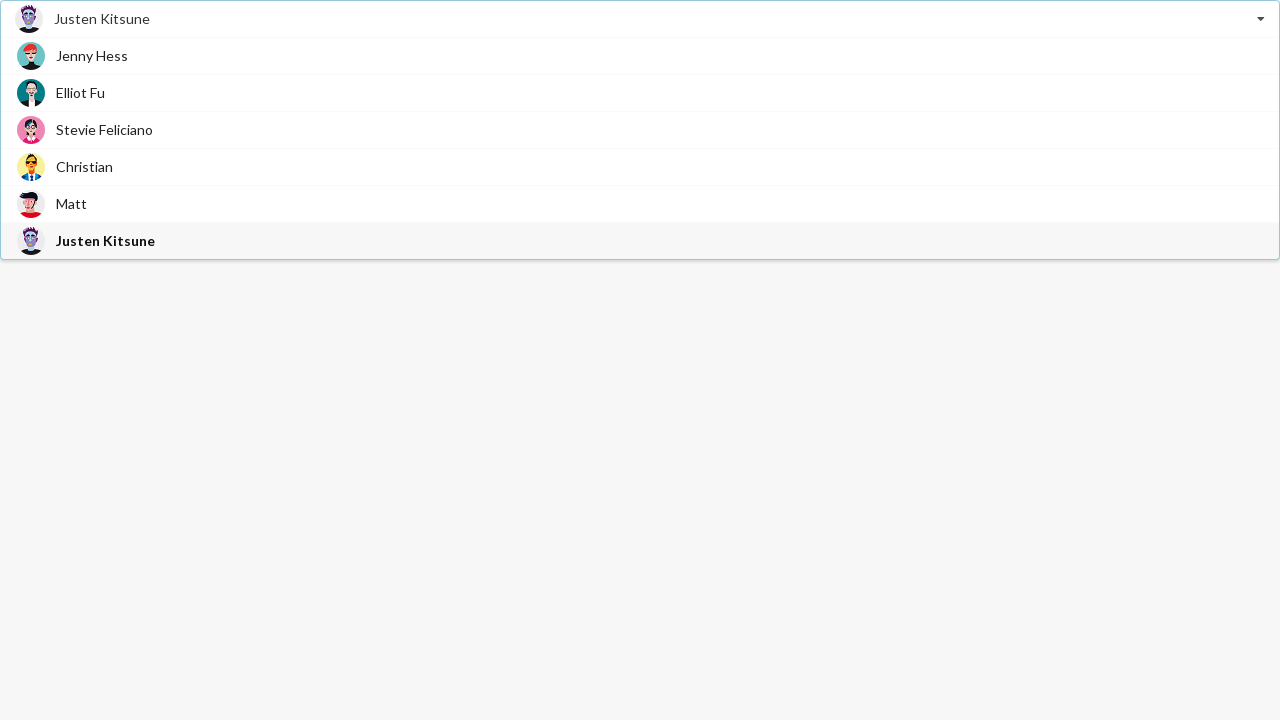

Selected 'Jenny Hess' from dropdown at (92, 56) on div.item span:has-text('Jenny Hess')
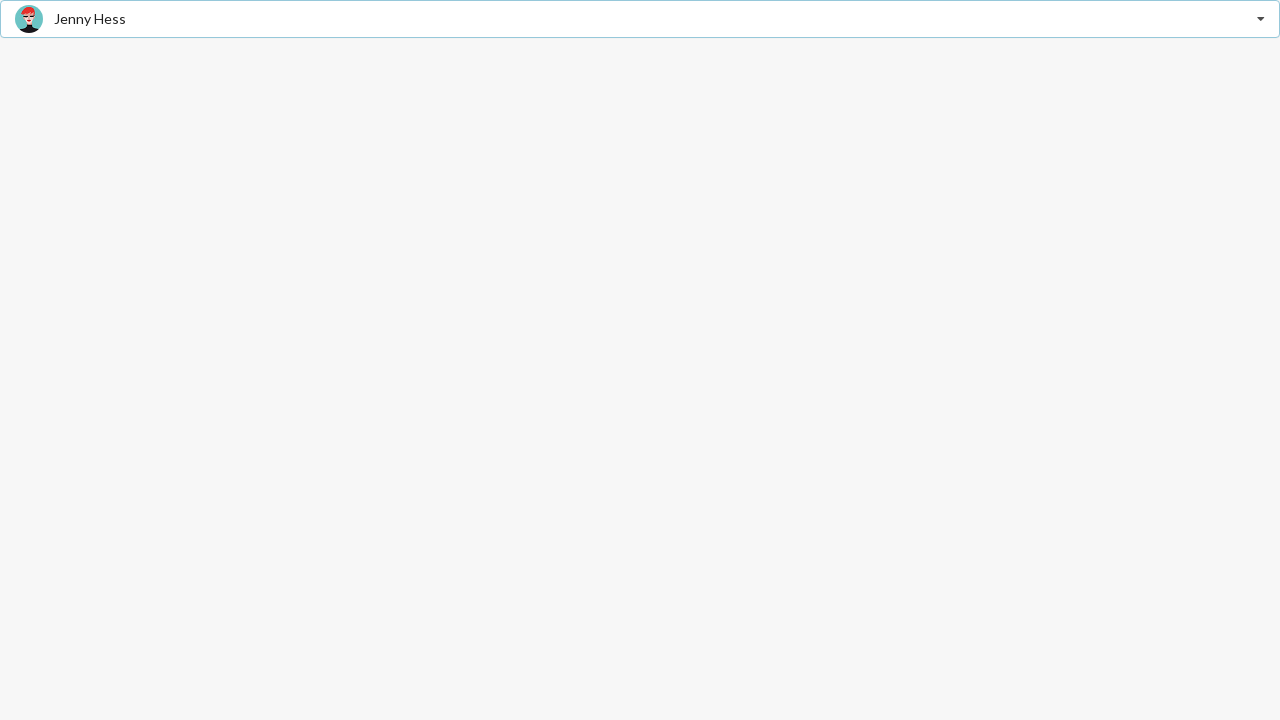

Verified 'Jenny Hess' is displayed as selected value
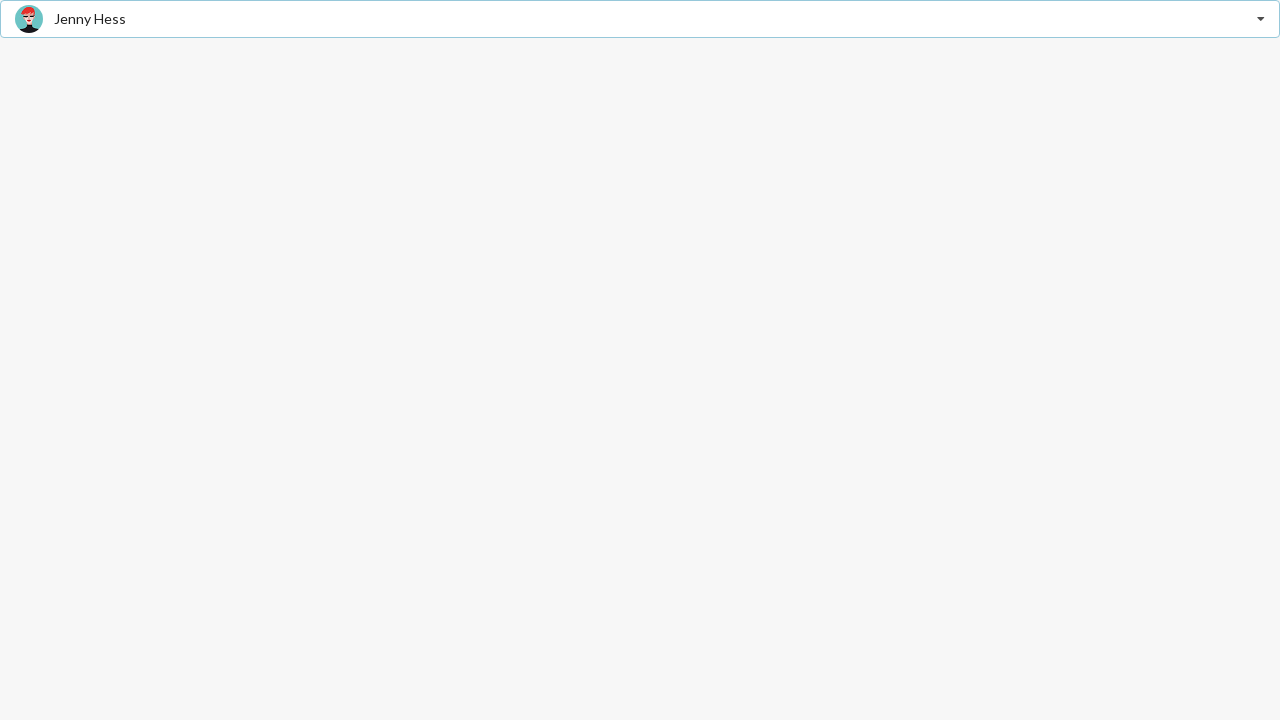

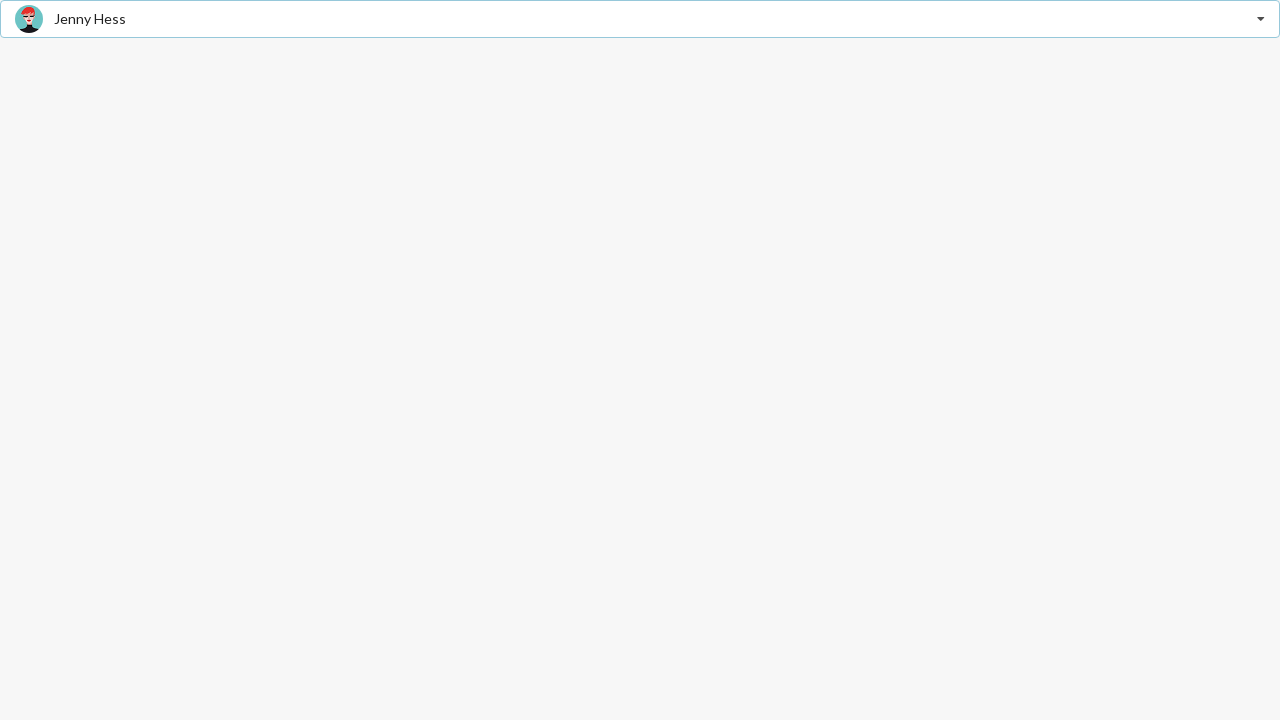